Tests that clicking Clear completed removes completed items from the list

Starting URL: https://demo.playwright.dev/todomvc

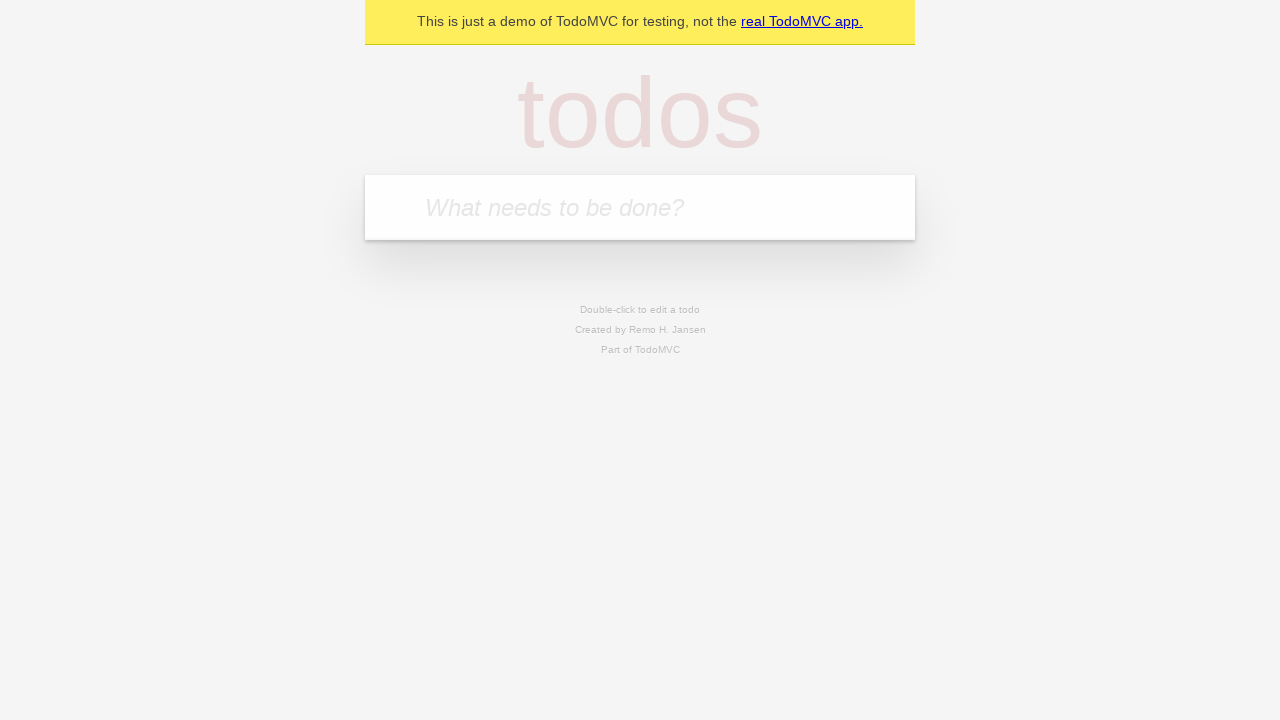

Filled todo input with 'buy some cheese' on internal:attr=[placeholder="What needs to be done?"i]
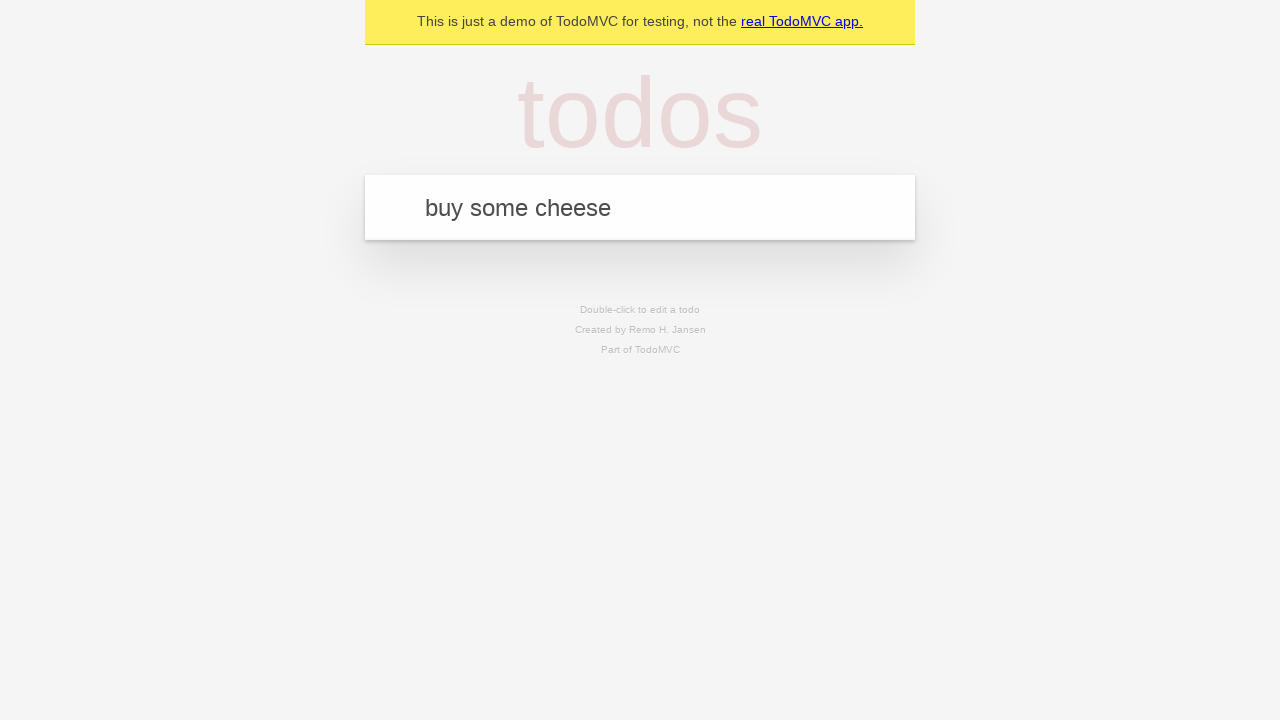

Pressed Enter to create todo 'buy some cheese' on internal:attr=[placeholder="What needs to be done?"i]
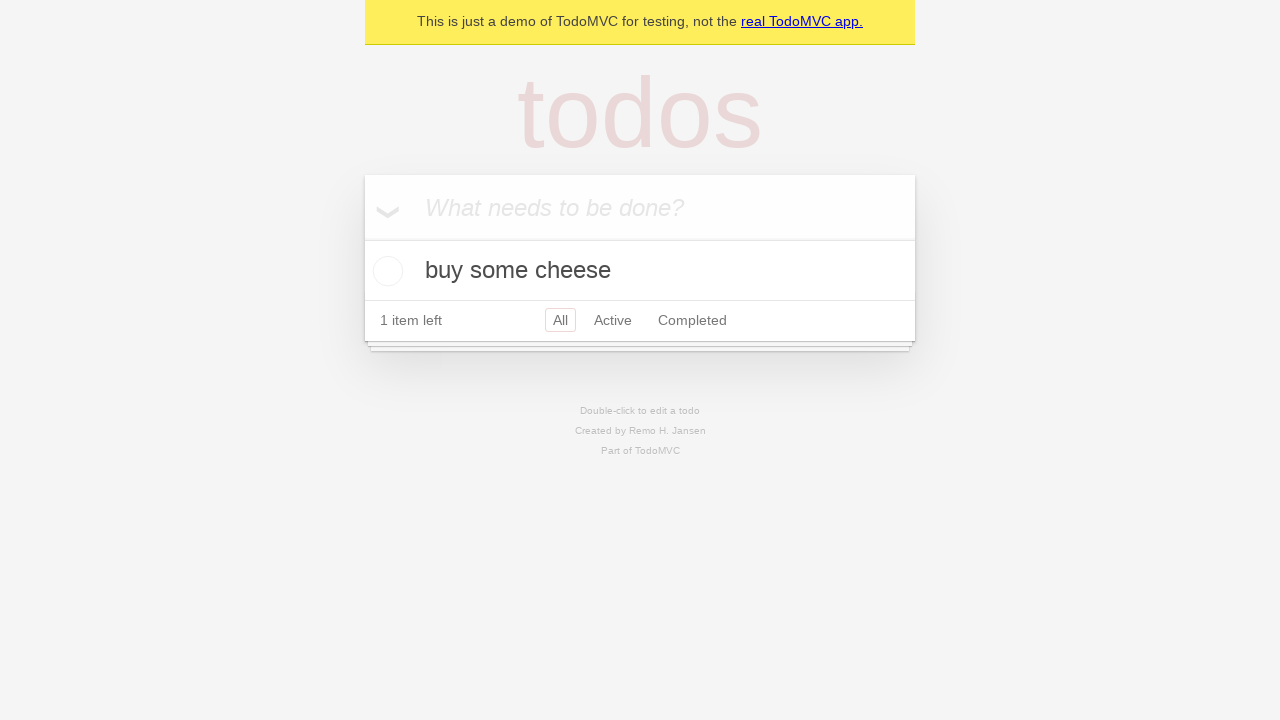

Filled todo input with 'feed the cat' on internal:attr=[placeholder="What needs to be done?"i]
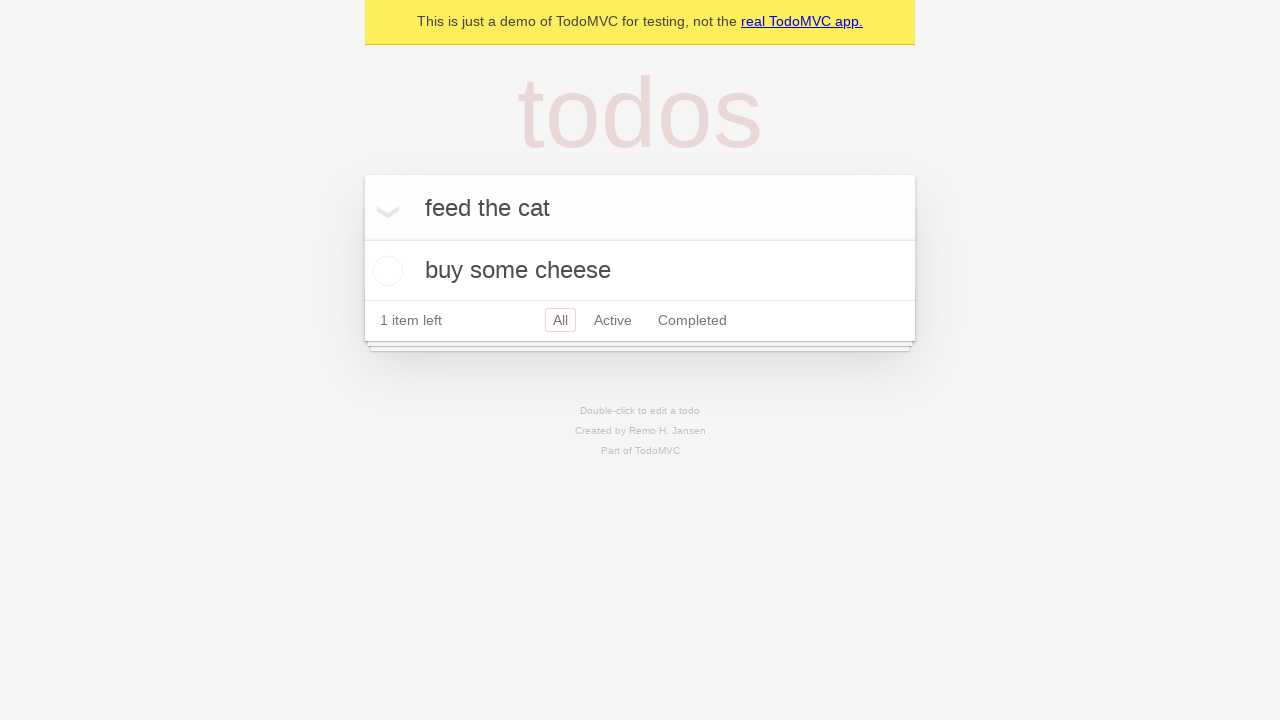

Pressed Enter to create todo 'feed the cat' on internal:attr=[placeholder="What needs to be done?"i]
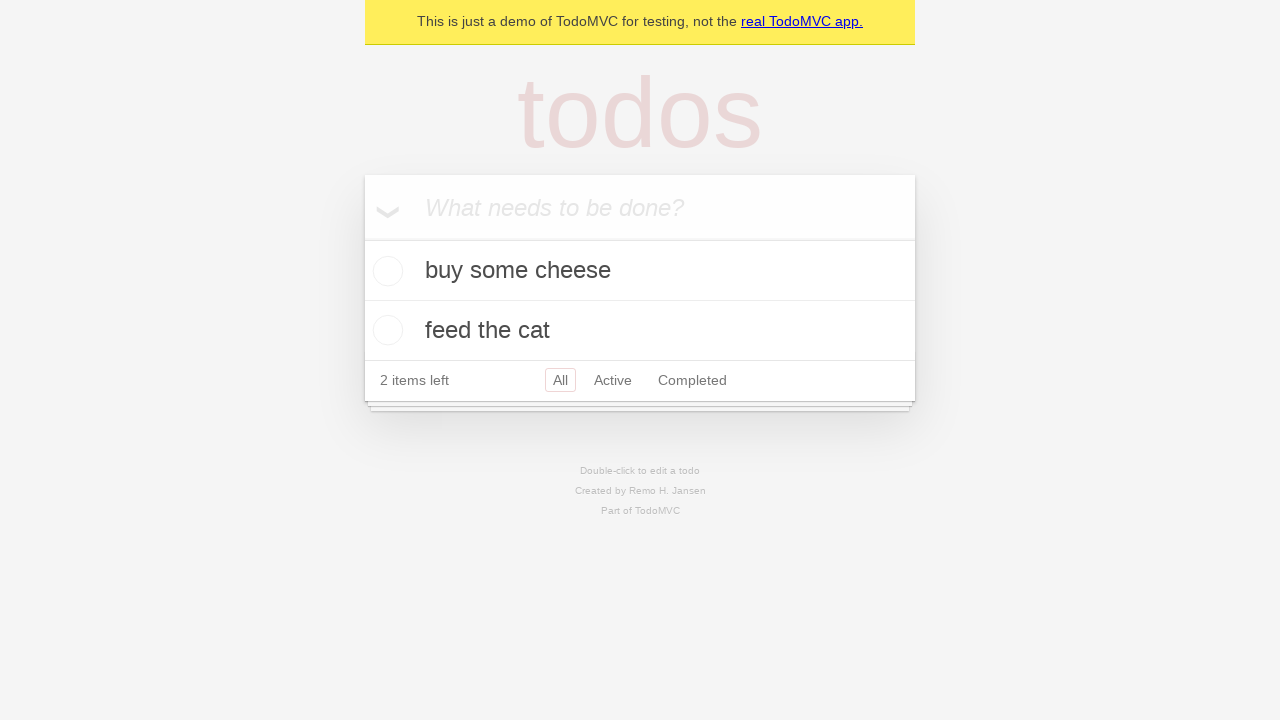

Filled todo input with 'book a doctors appointment' on internal:attr=[placeholder="What needs to be done?"i]
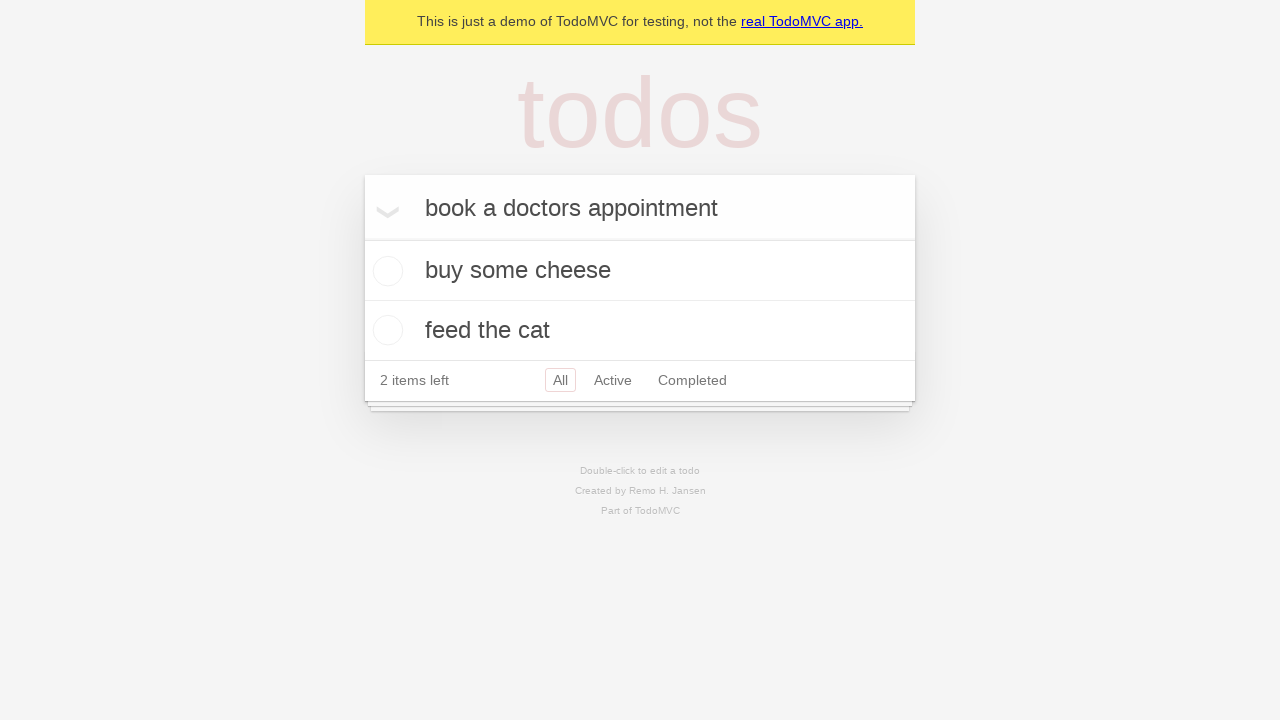

Pressed Enter to create todo 'book a doctors appointment' on internal:attr=[placeholder="What needs to be done?"i]
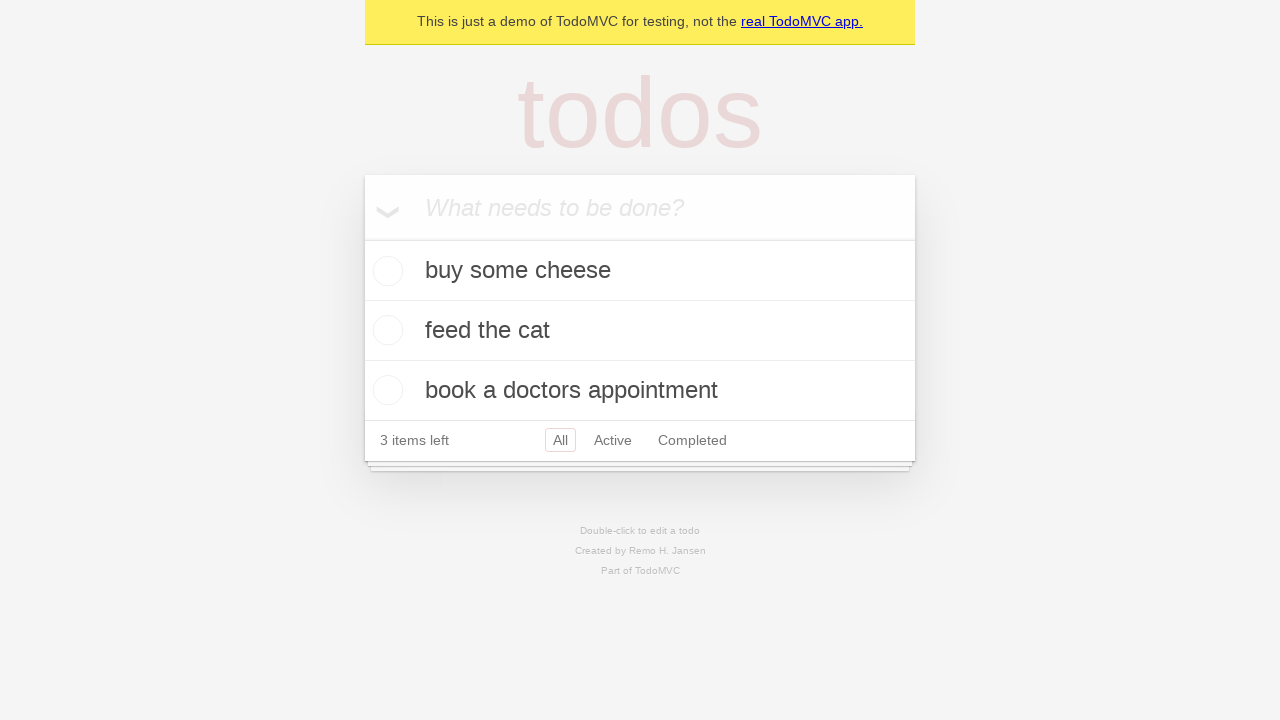

Waited for 3 todo items to be present in the list
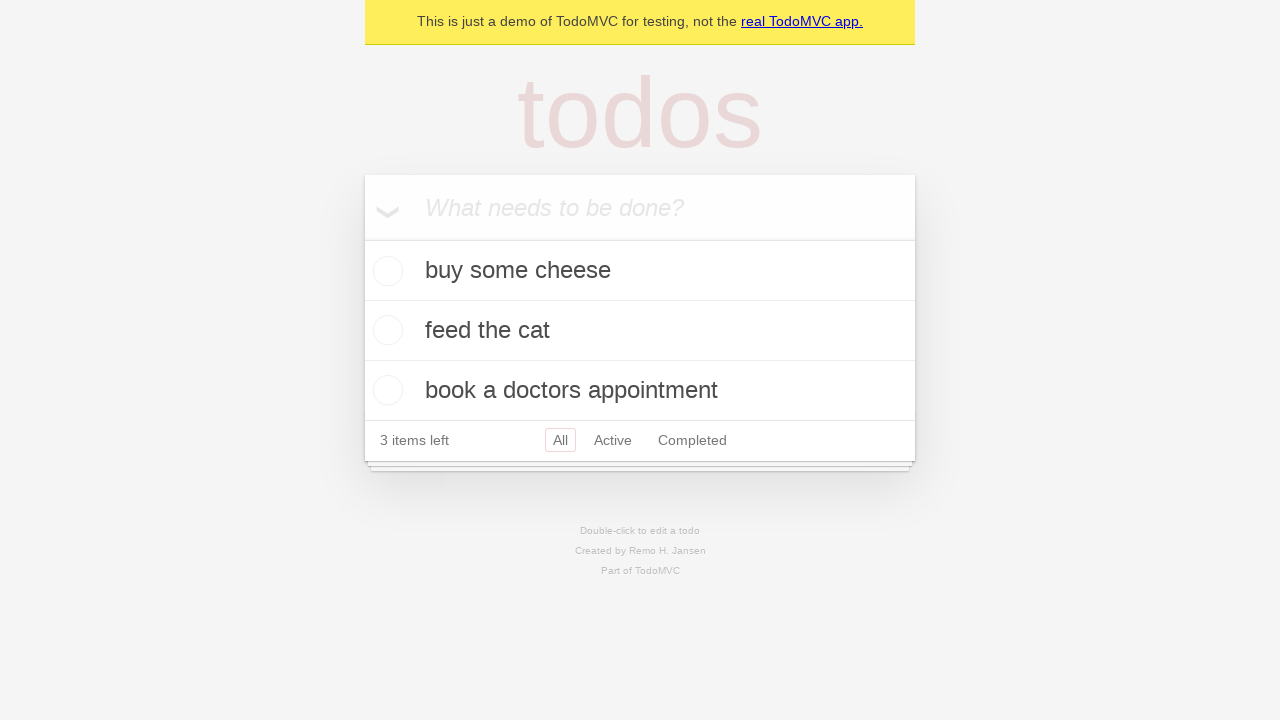

Checked the checkbox for the second todo item 'feed the cat' at (385, 330) on internal:testid=[data-testid="todo-item"s] >> nth=1 >> internal:role=checkbox
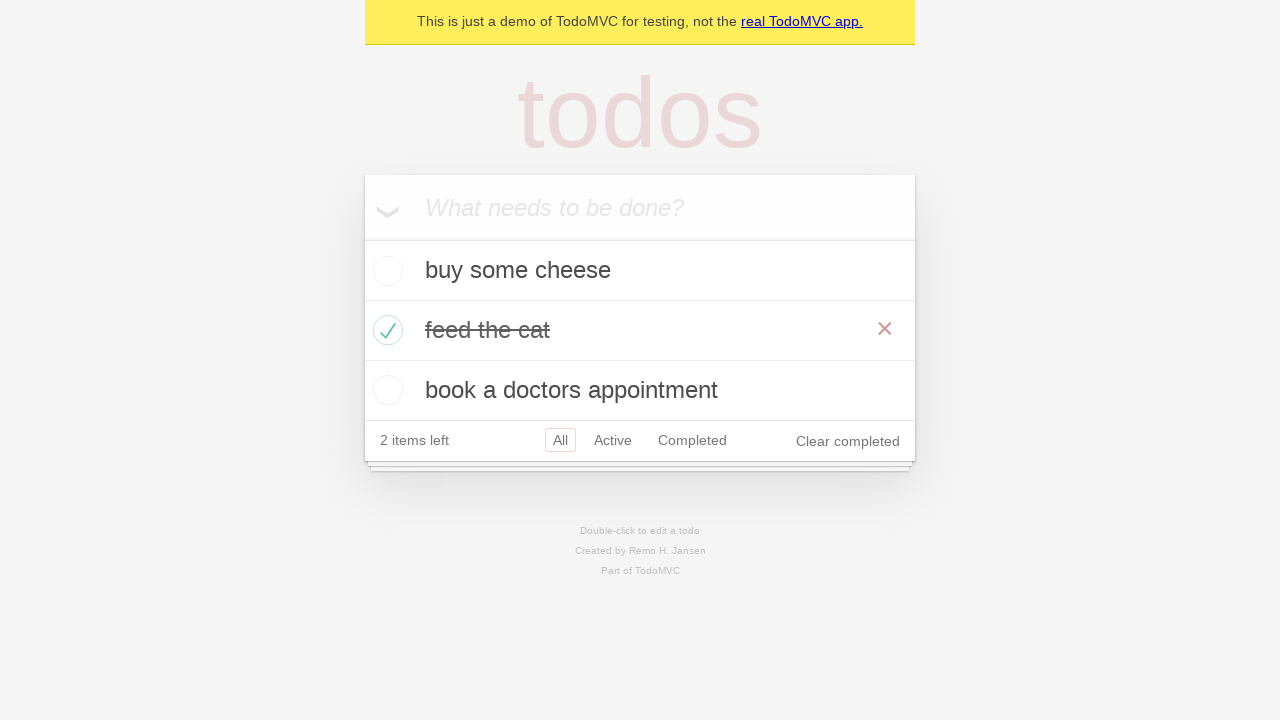

Clicked Clear completed button to remove completed items at (848, 441) on internal:role=button[name="Clear completed"i]
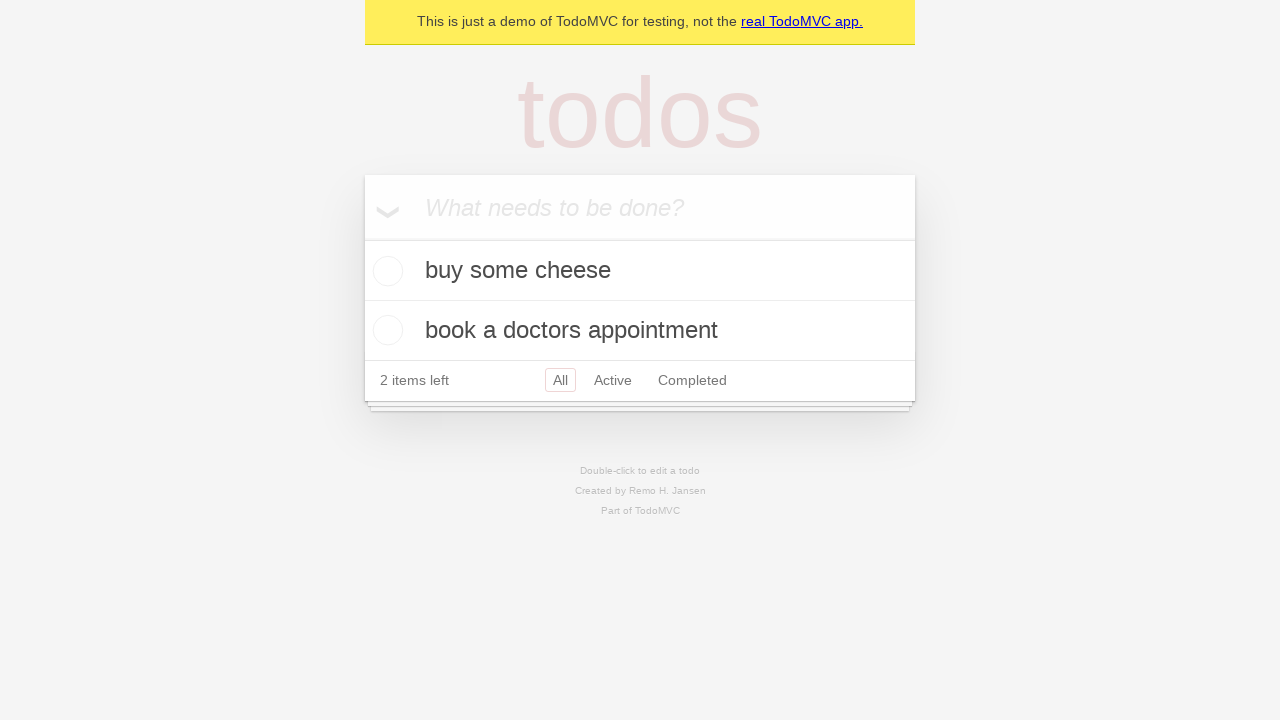

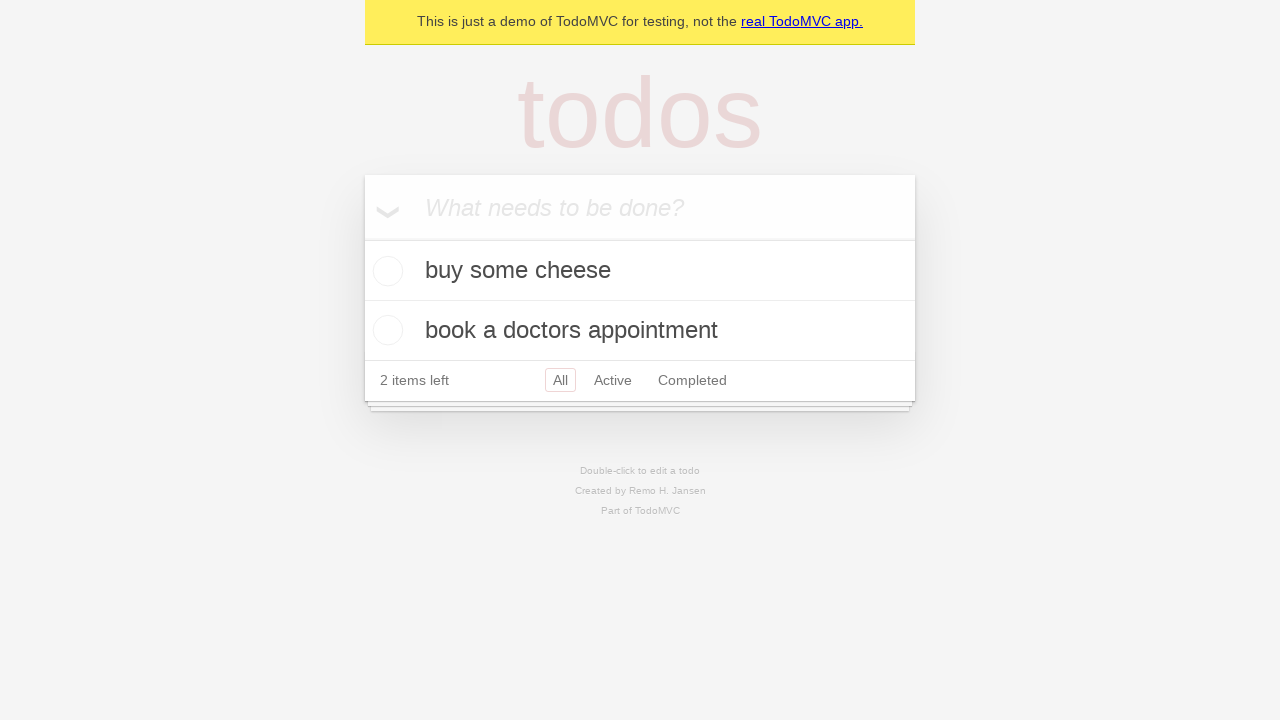